Tests keyboard interaction by pressing the DELETE key on a key press detection page and verifying the key press is recognized and displayed correctly.

Starting URL: https://the-internet.herokuapp.com/key_presses

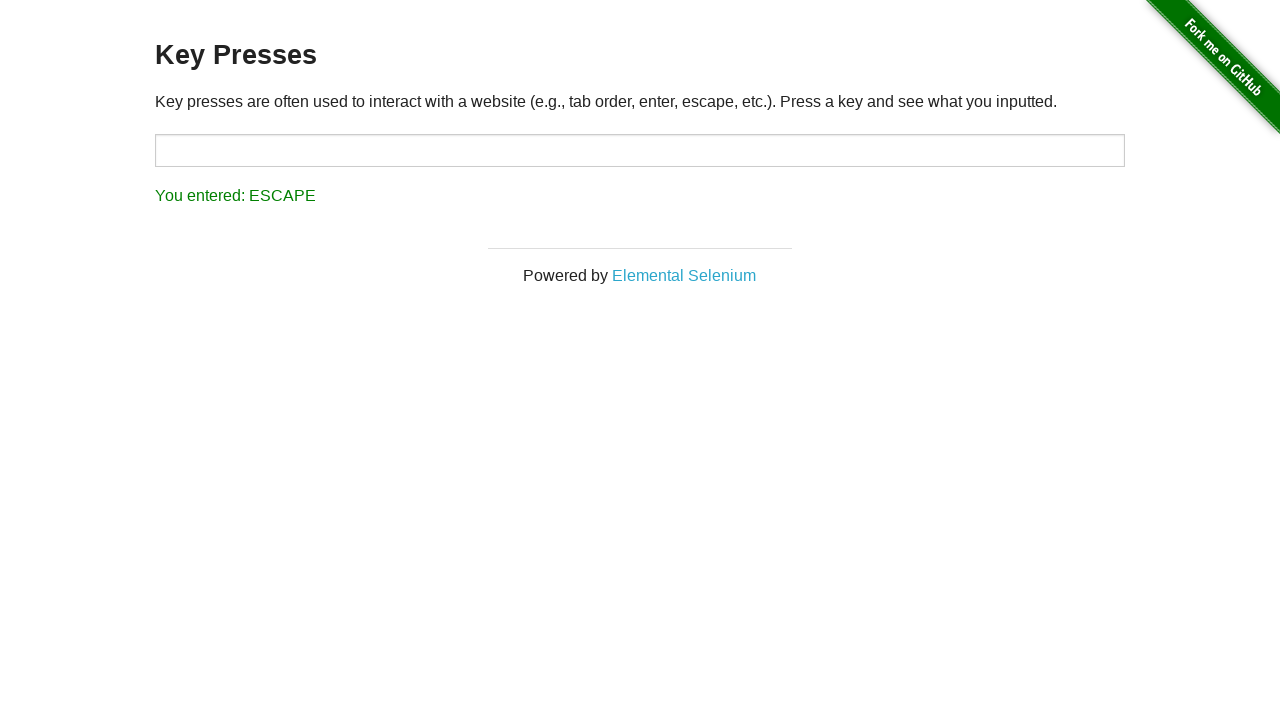

Navigated to key press detection page
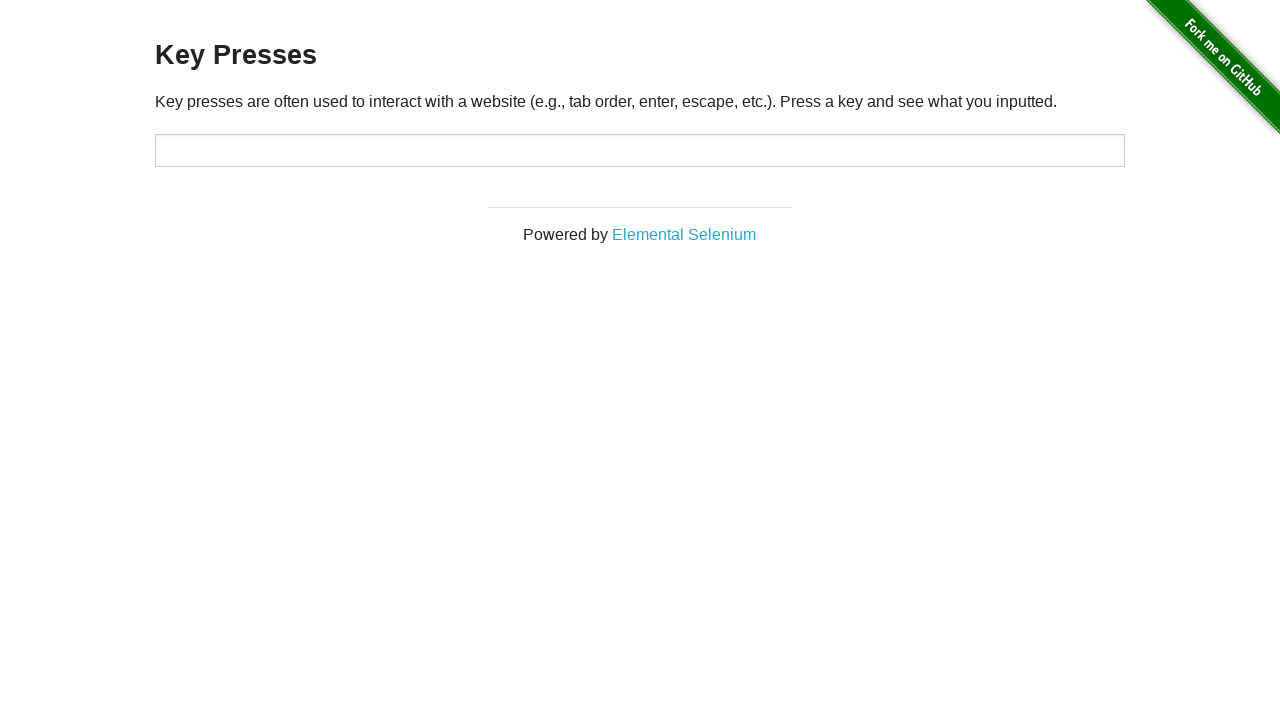

Pressed DELETE key
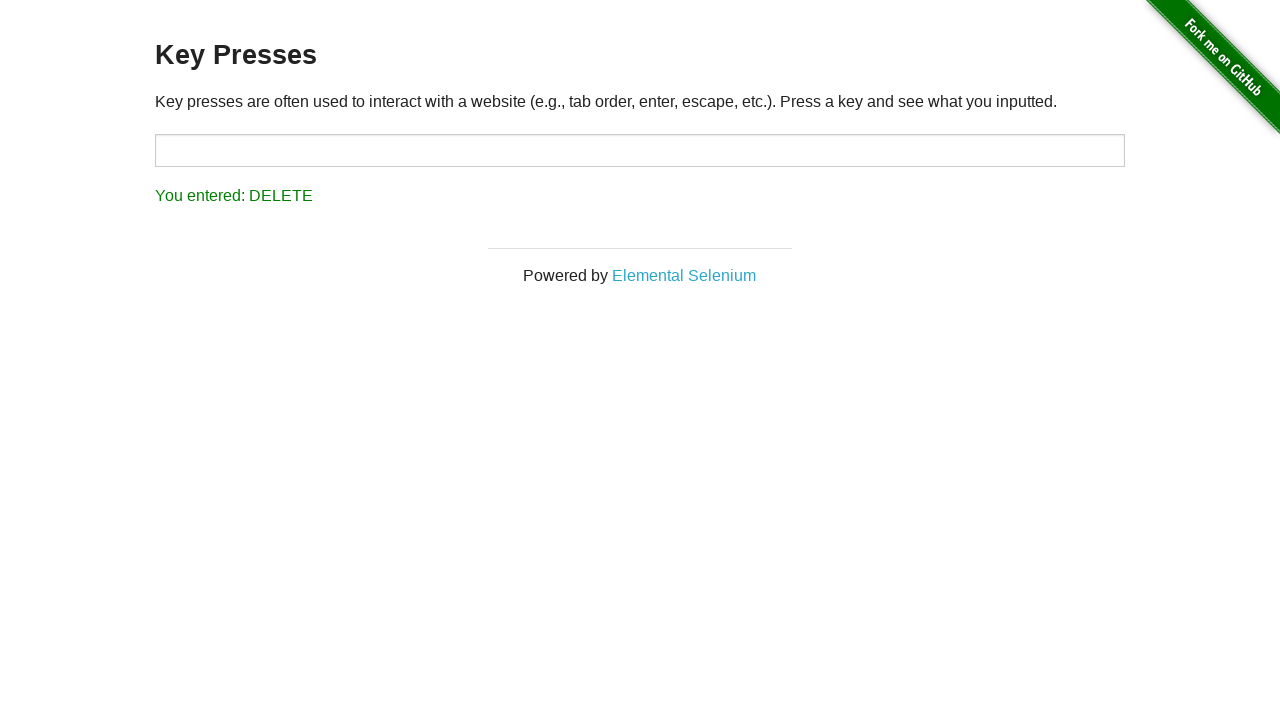

Result text element appeared on page
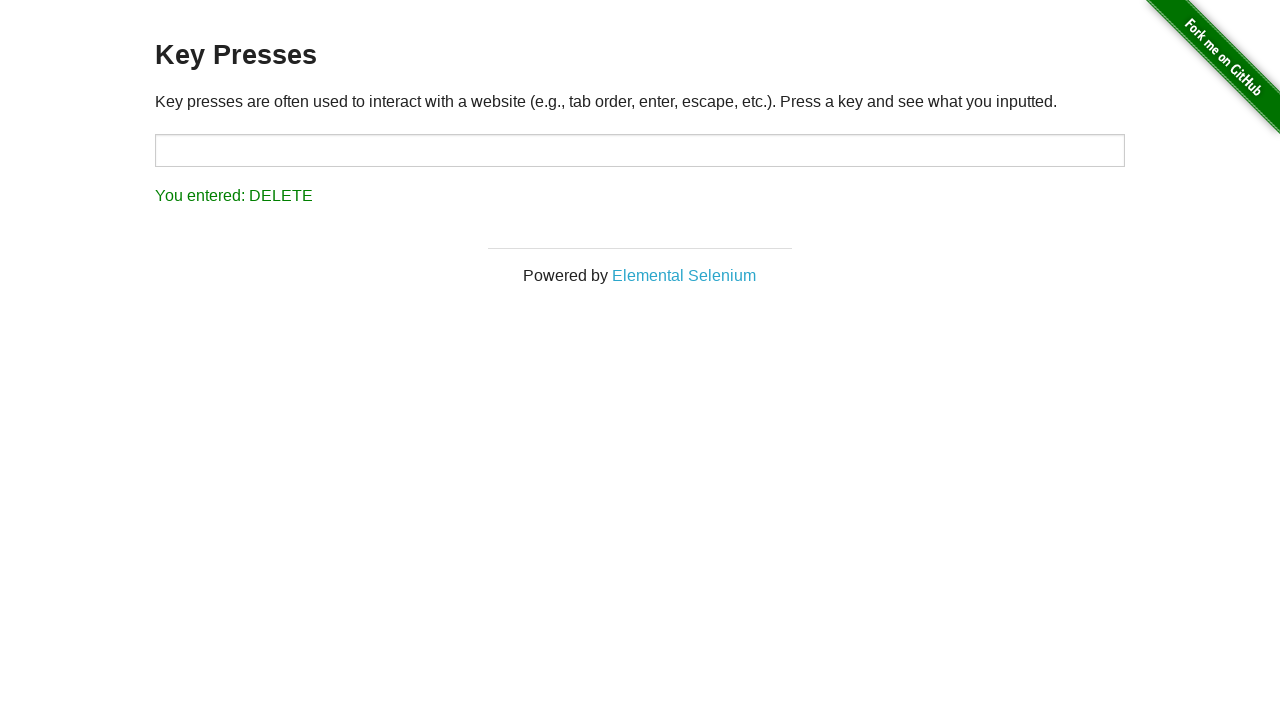

Result text element is visible - DELETE key press recognized
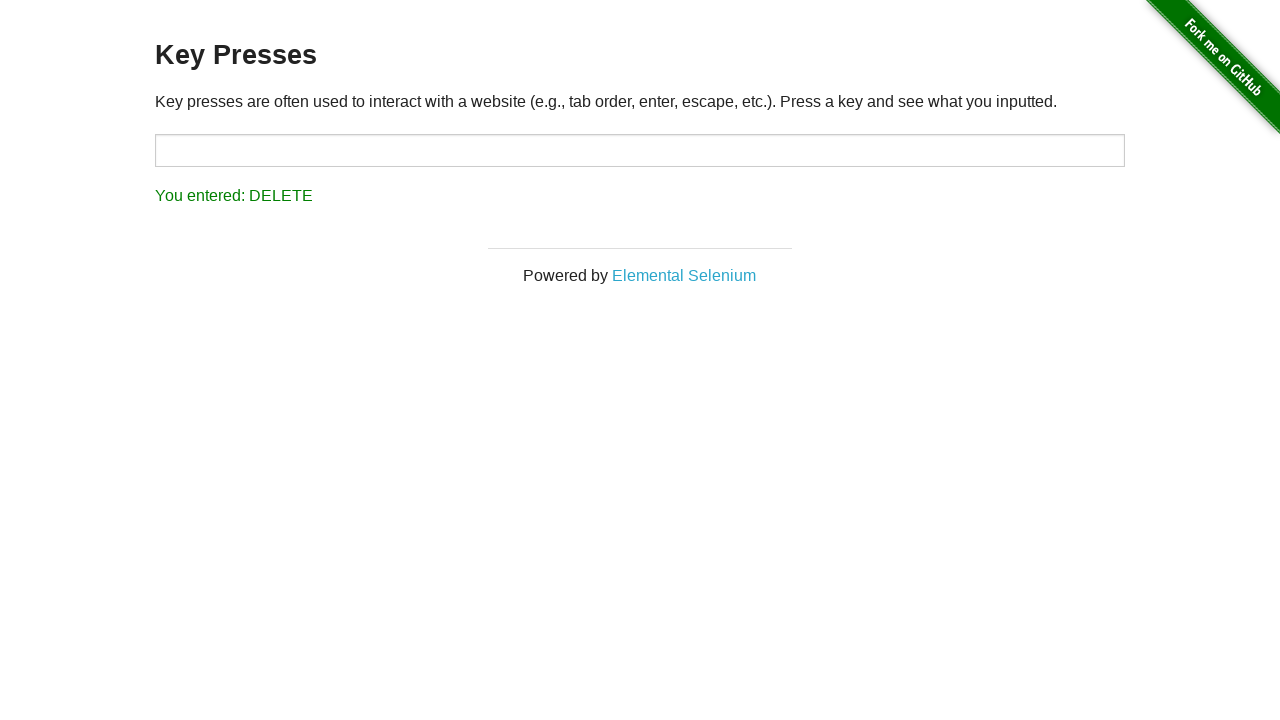

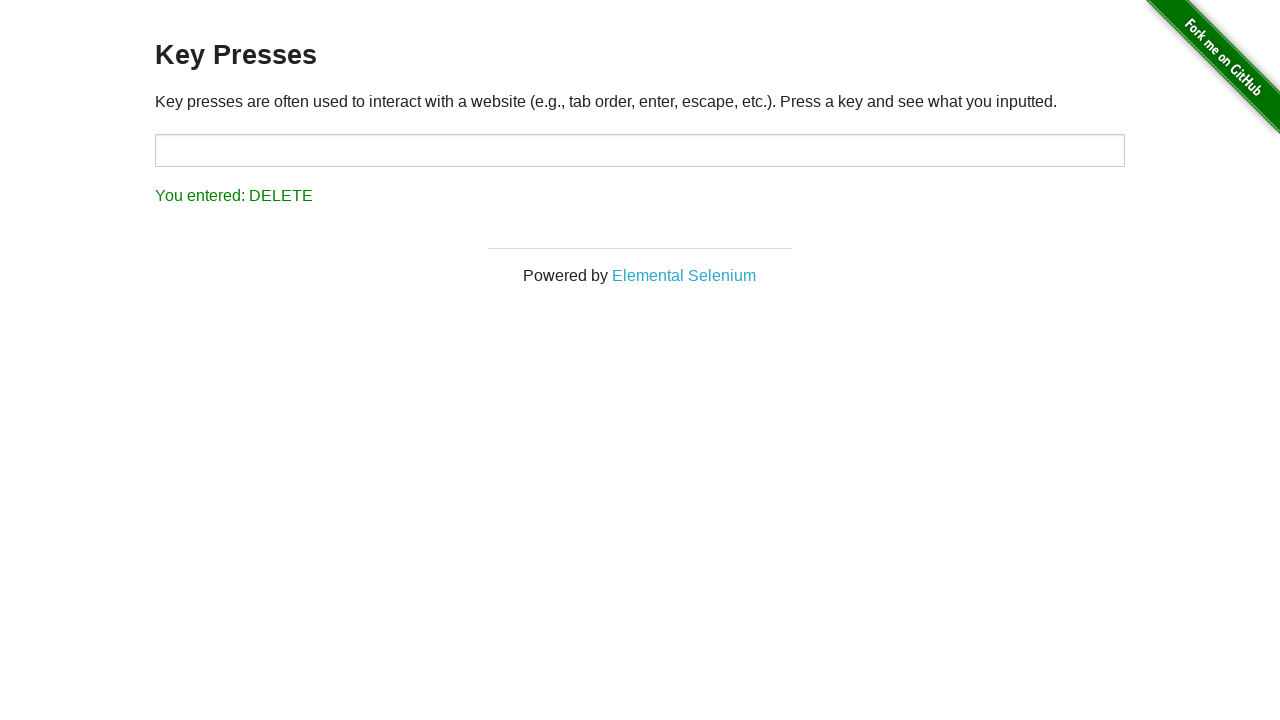